Clicks the resend button, explicitly waits for the message to become visible, then verifies the message text starts with the expected prefix.

Starting URL: https://eviltester.github.io/supportclasses/#2000

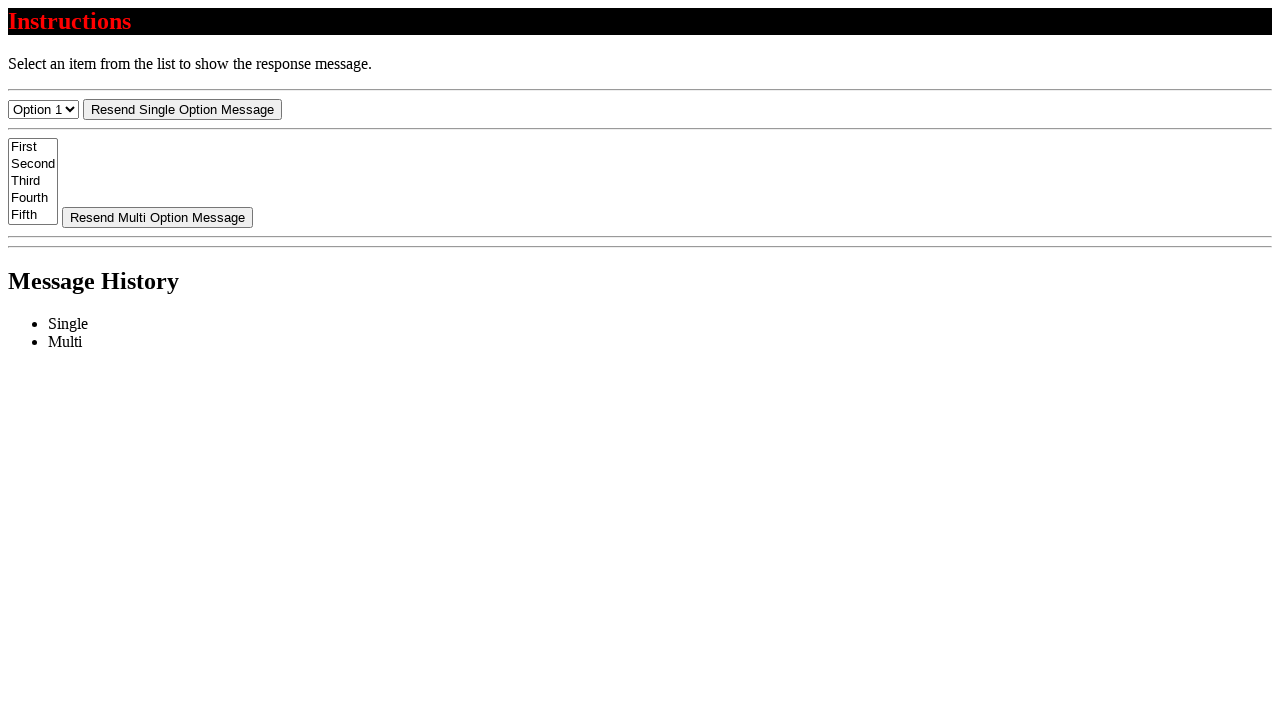

Navigated to test page
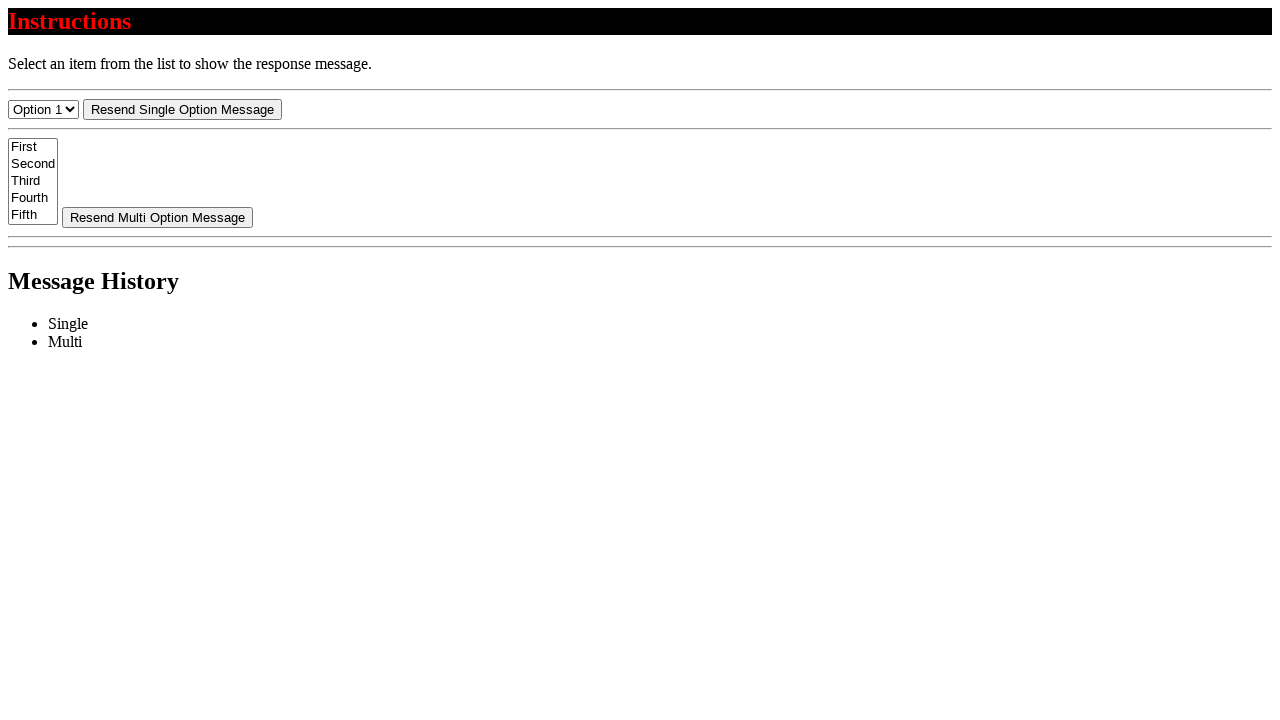

Clicked the resend button at (182, 109) on #resend-select
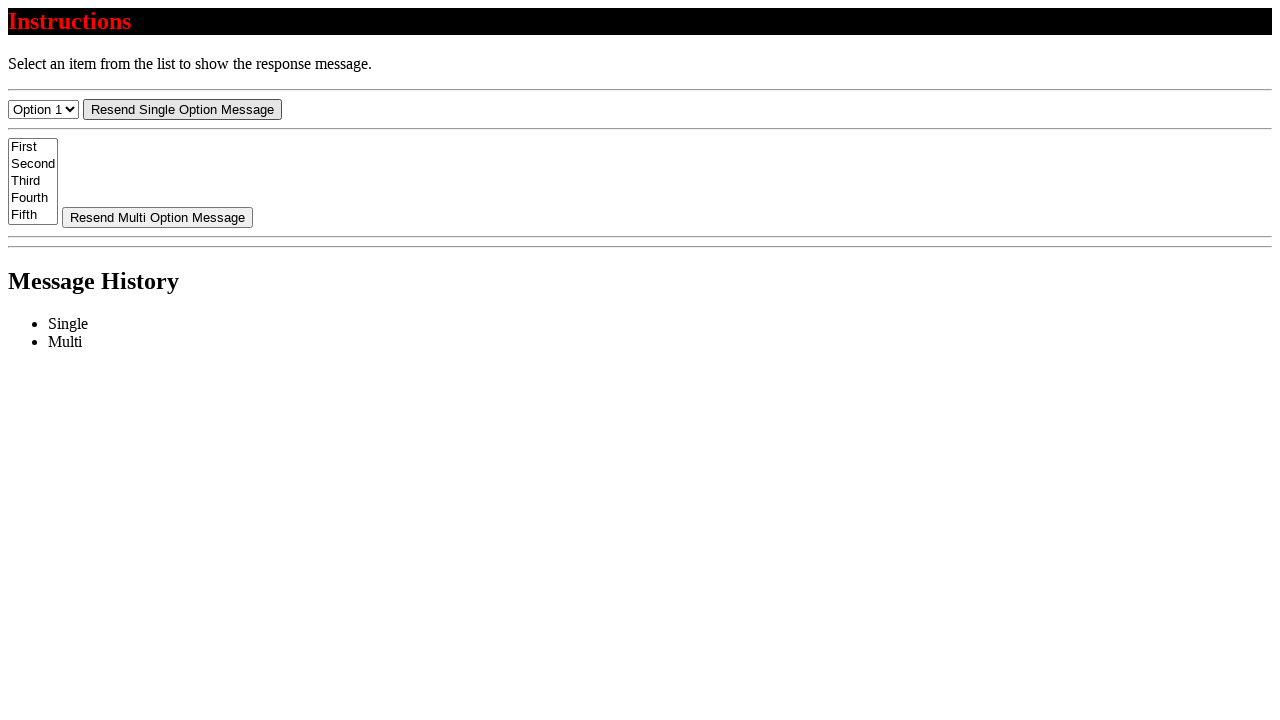

Waited for message element to become visible
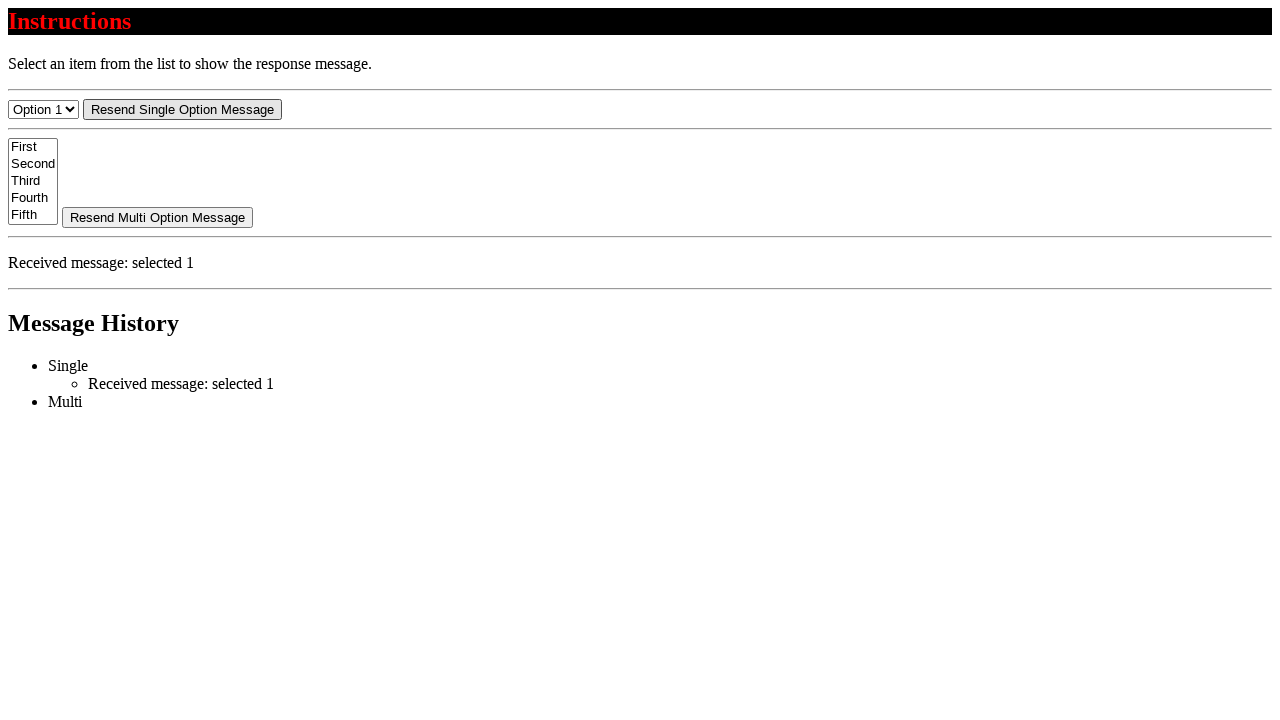

Verified message text starts with 'Received message:'
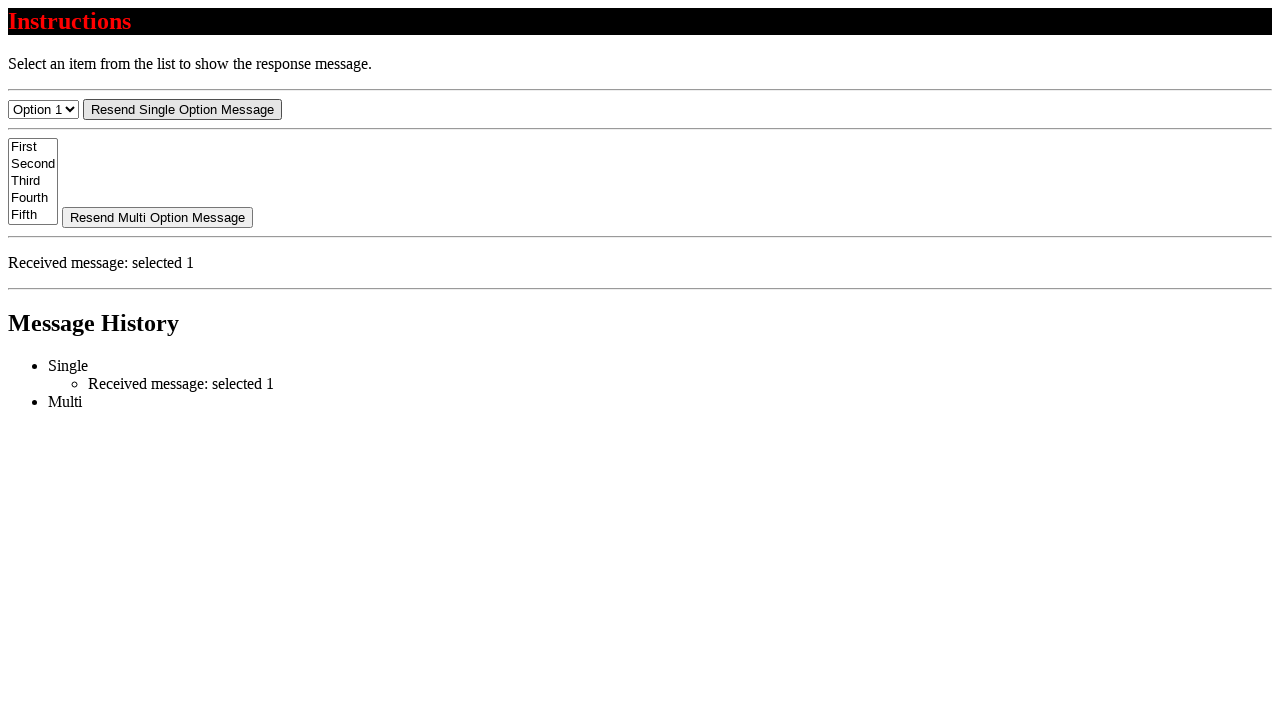

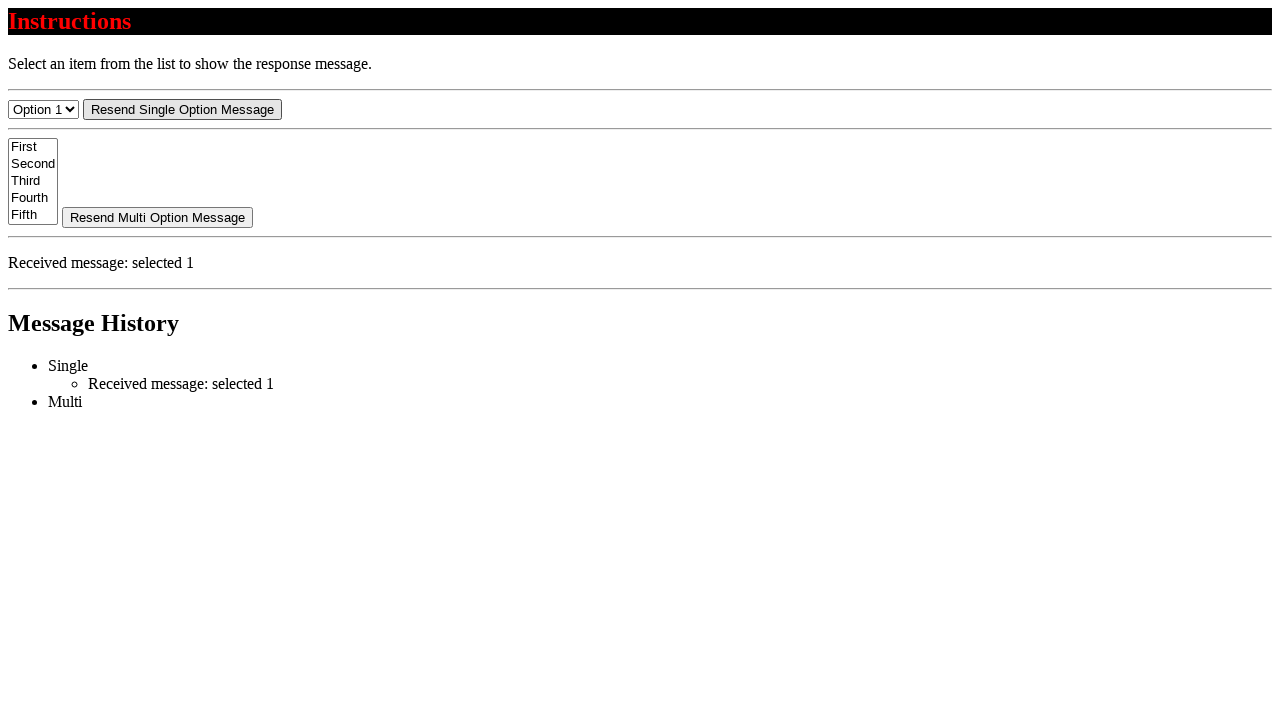